Tests dropdown/select functionality by selecting options using visible text, index, and value attribute methods on a single-select dropdown element.

Starting URL: https://v1.training-support.net/selenium/selects

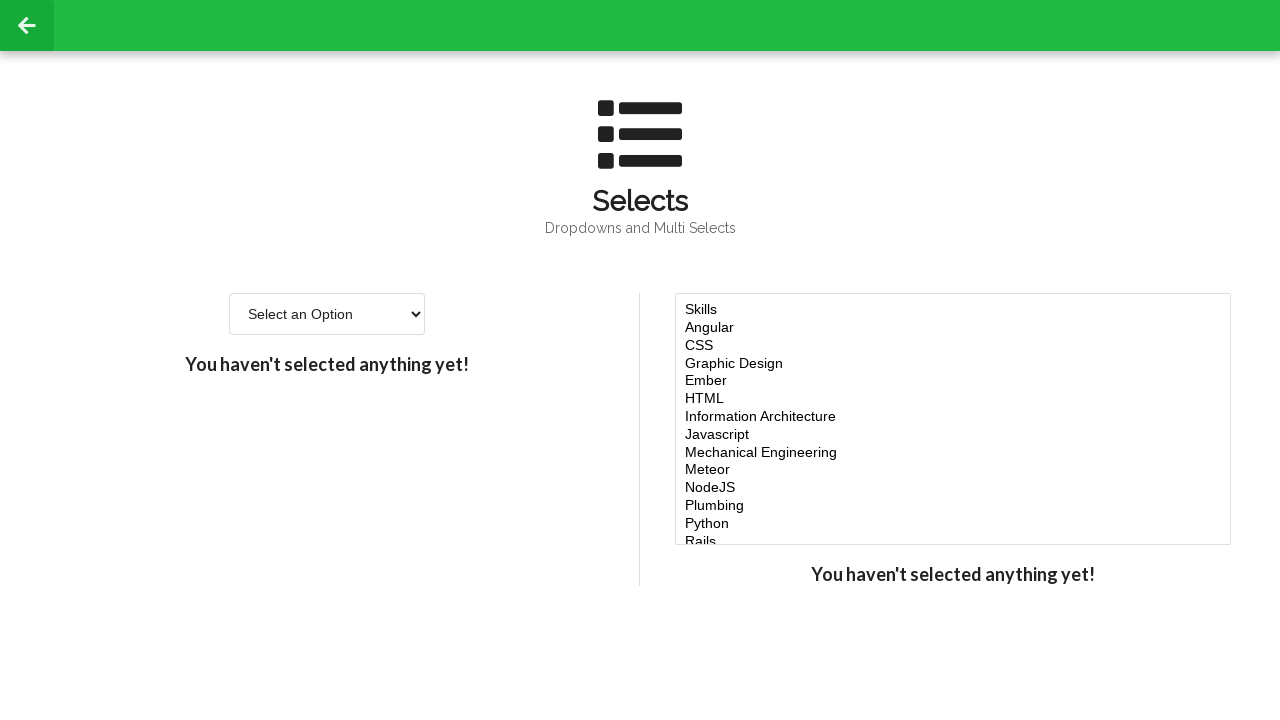

Selected 'Option 2' from dropdown by visible text on #single-select
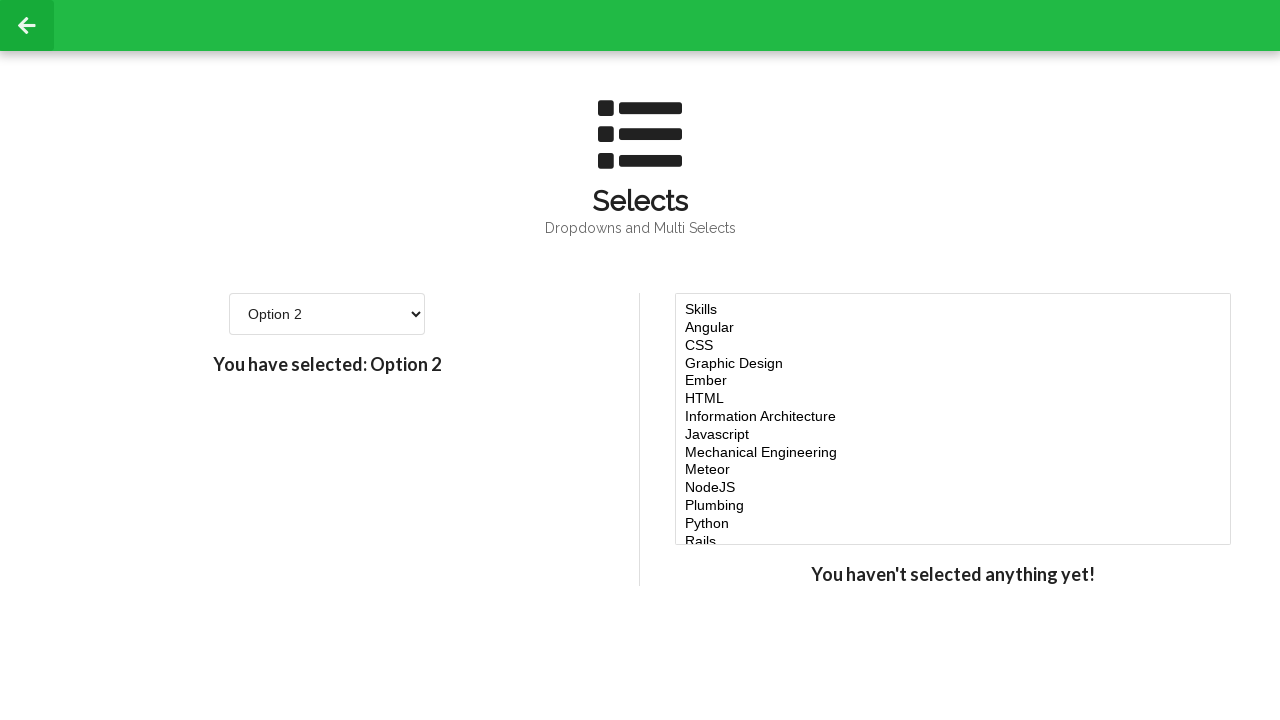

Selected fourth option from dropdown by index (3) on #single-select
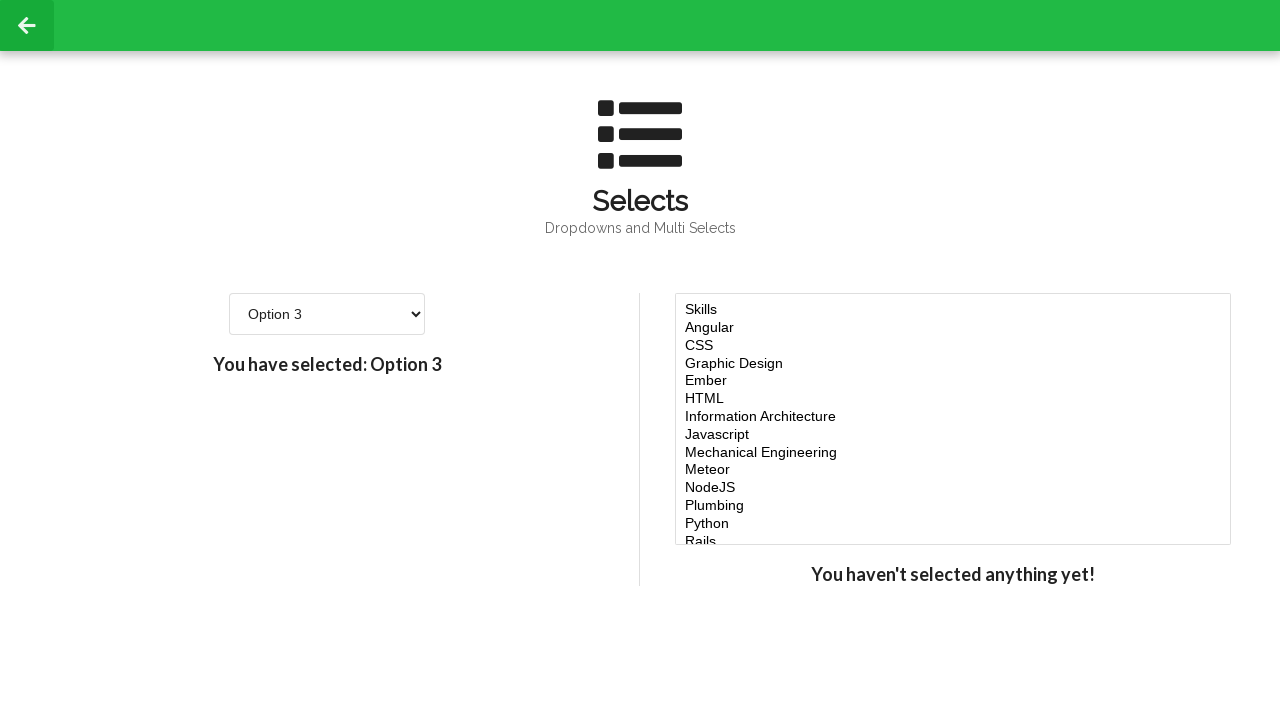

Selected option with value '4' from dropdown by value attribute on #single-select
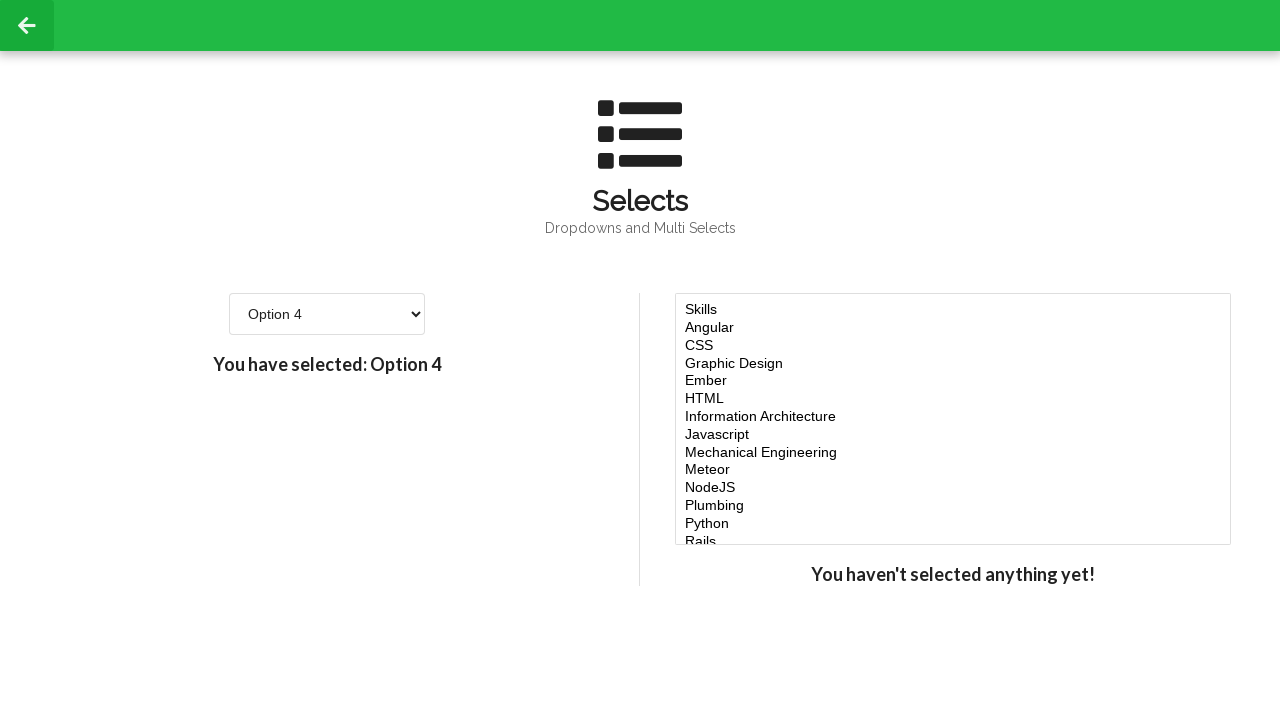

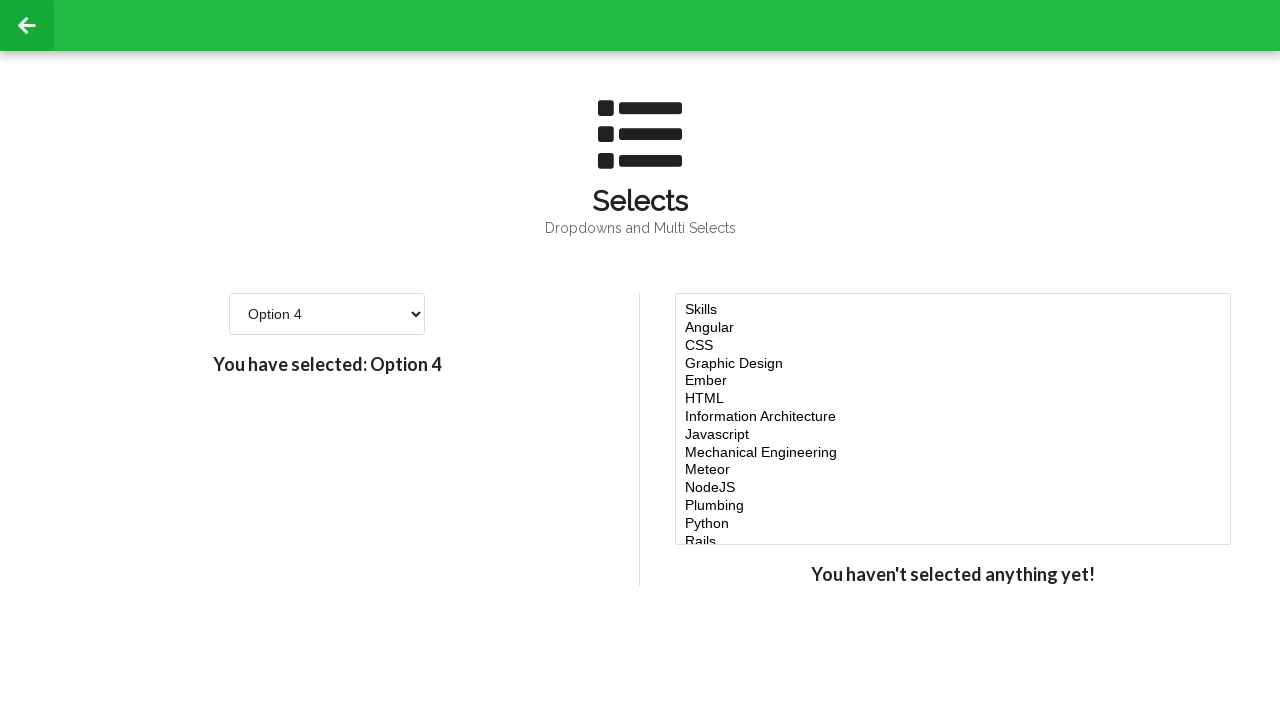